Tests the forgot email functionality by clicking a button on the Gmail login page

Starting URL: https://gmail.com

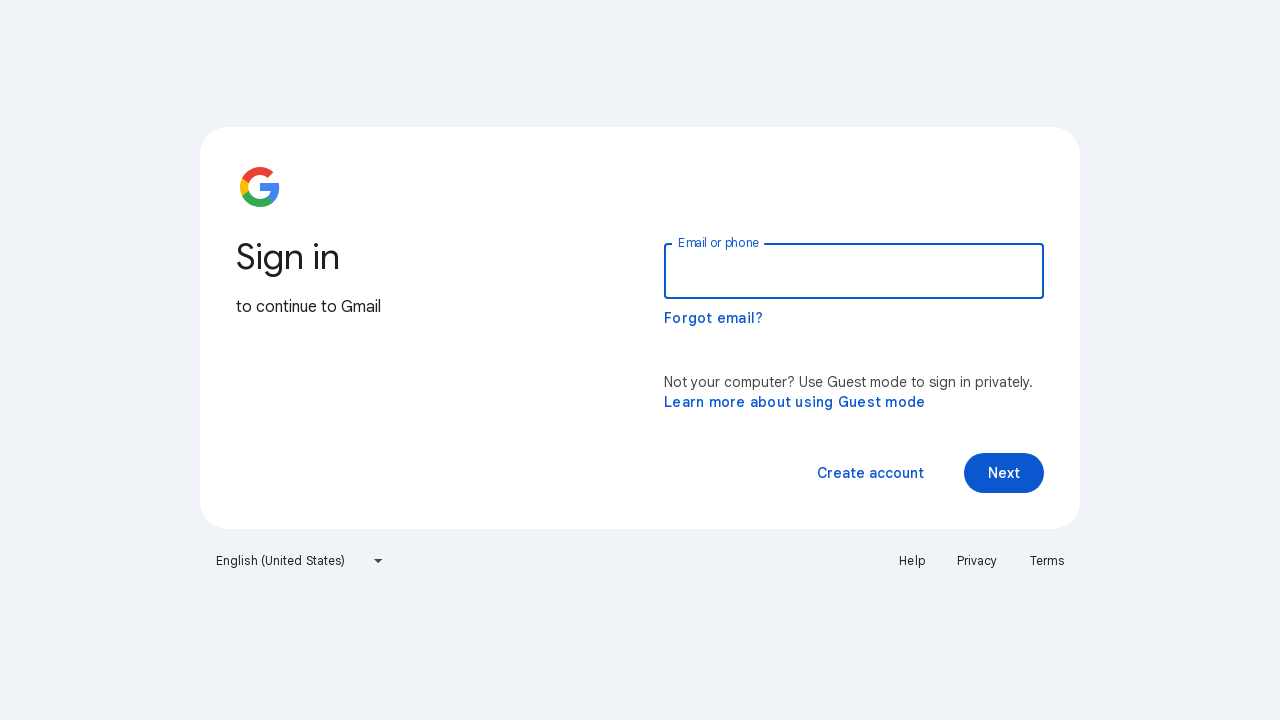

Clicked forgot email button on Gmail login page at (714, 318) on button
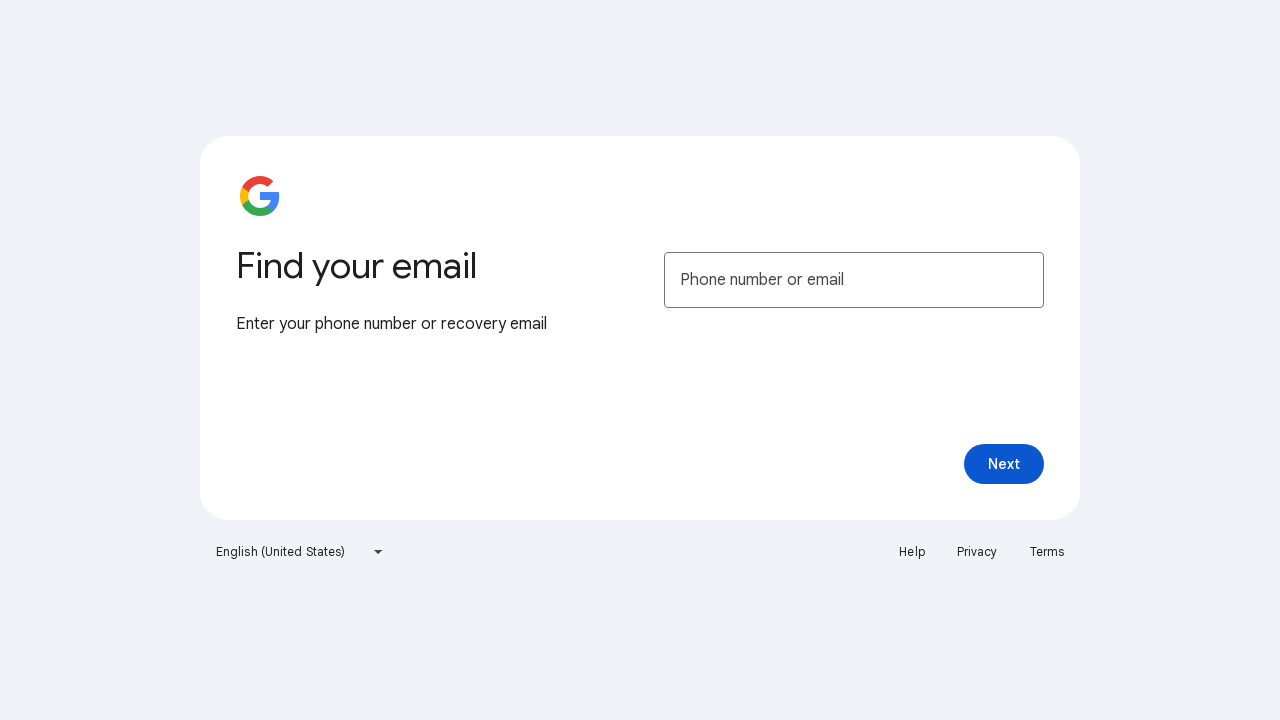

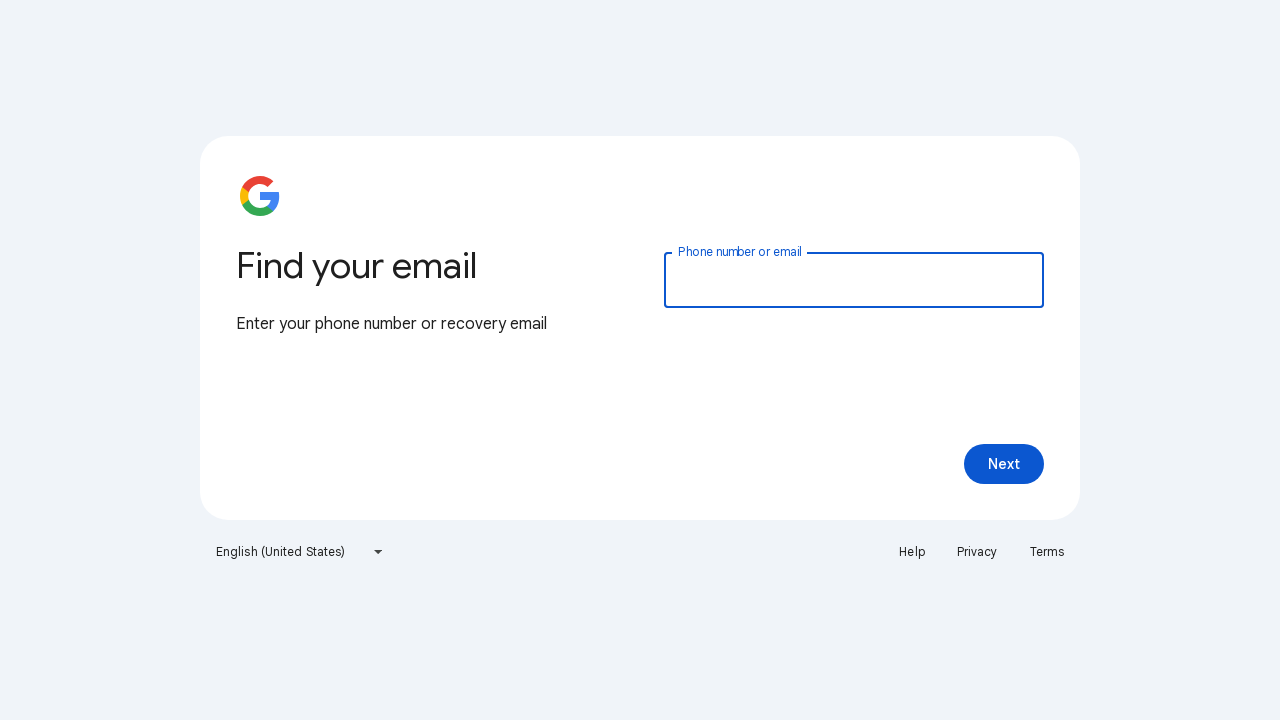